Tests a prompt alert by entering text then dismissing, verifying no result is displayed

Starting URL: https://demoqa.com/alerts

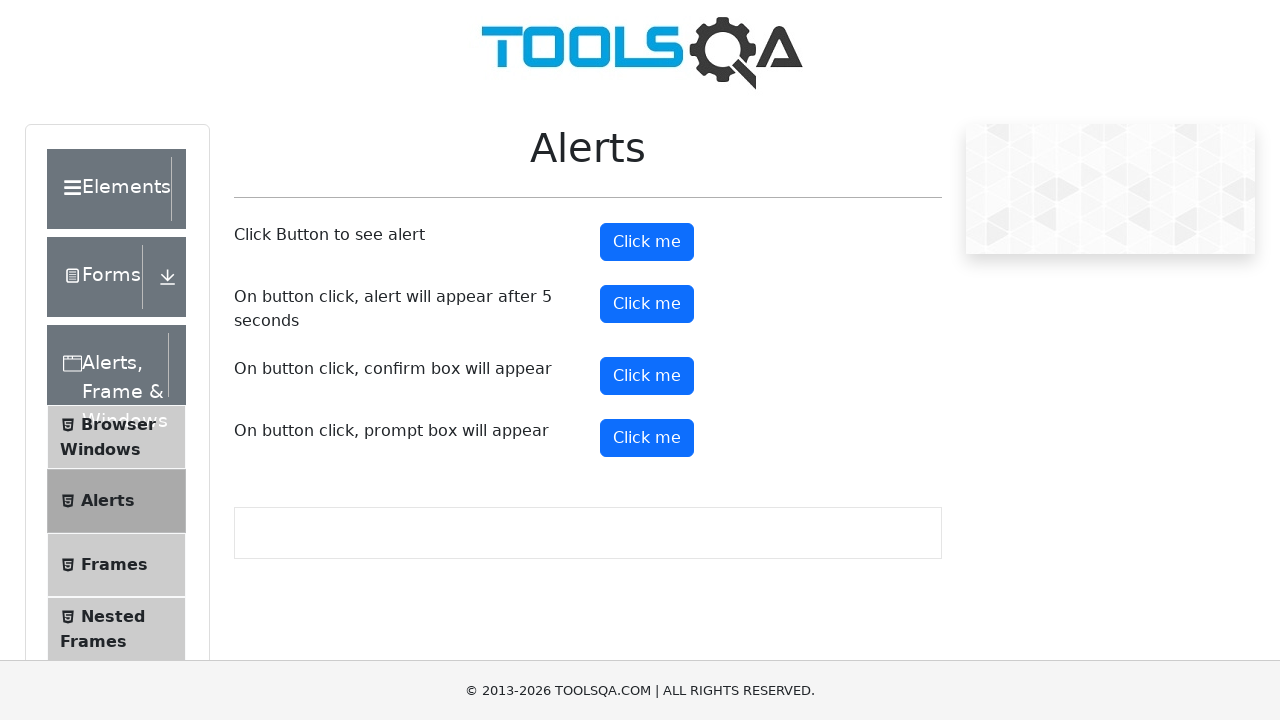

Set up dialog handler to dismiss prompt
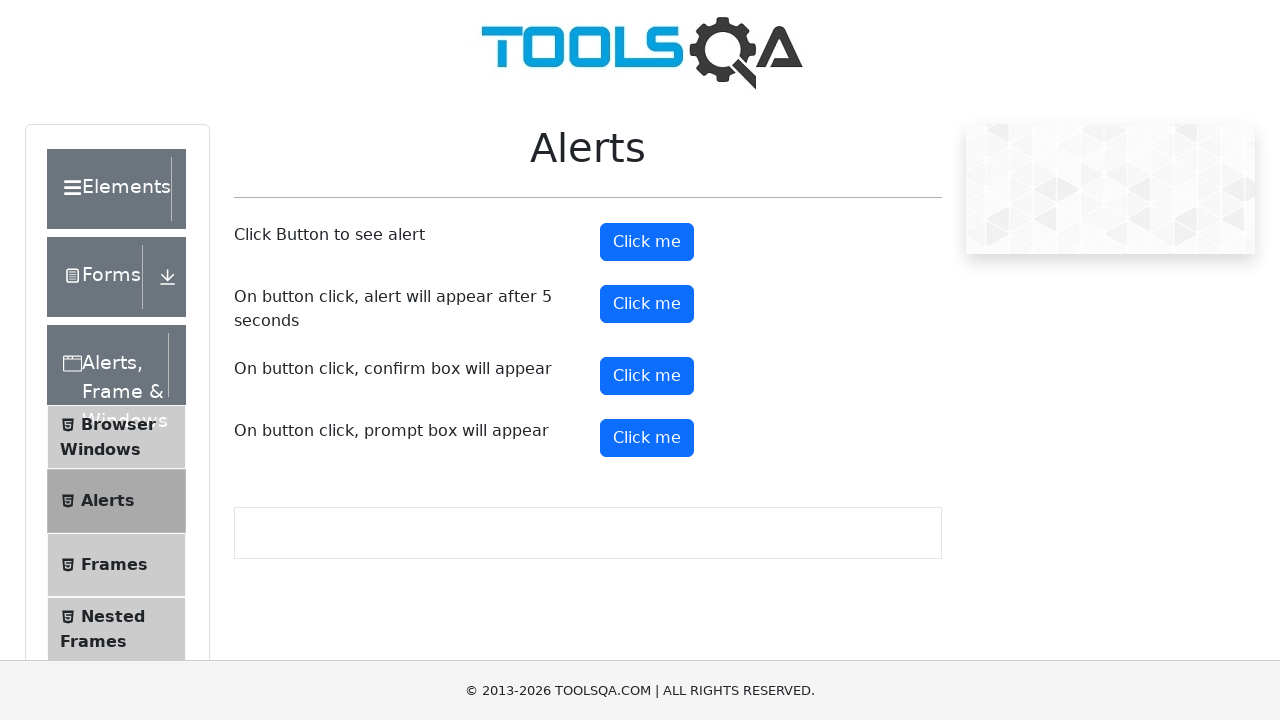

Clicked the prompt alert button at (647, 438) on #promtButton
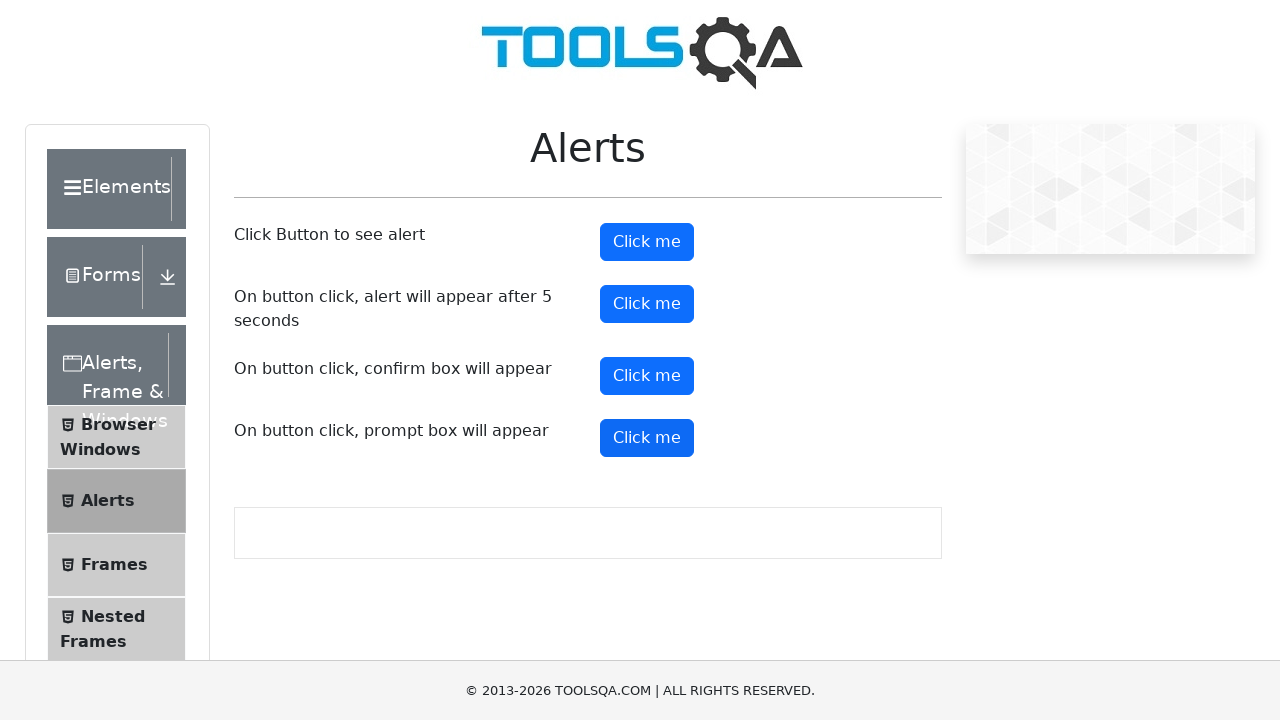

Waited 1 second for any result to appear after dismissing prompt
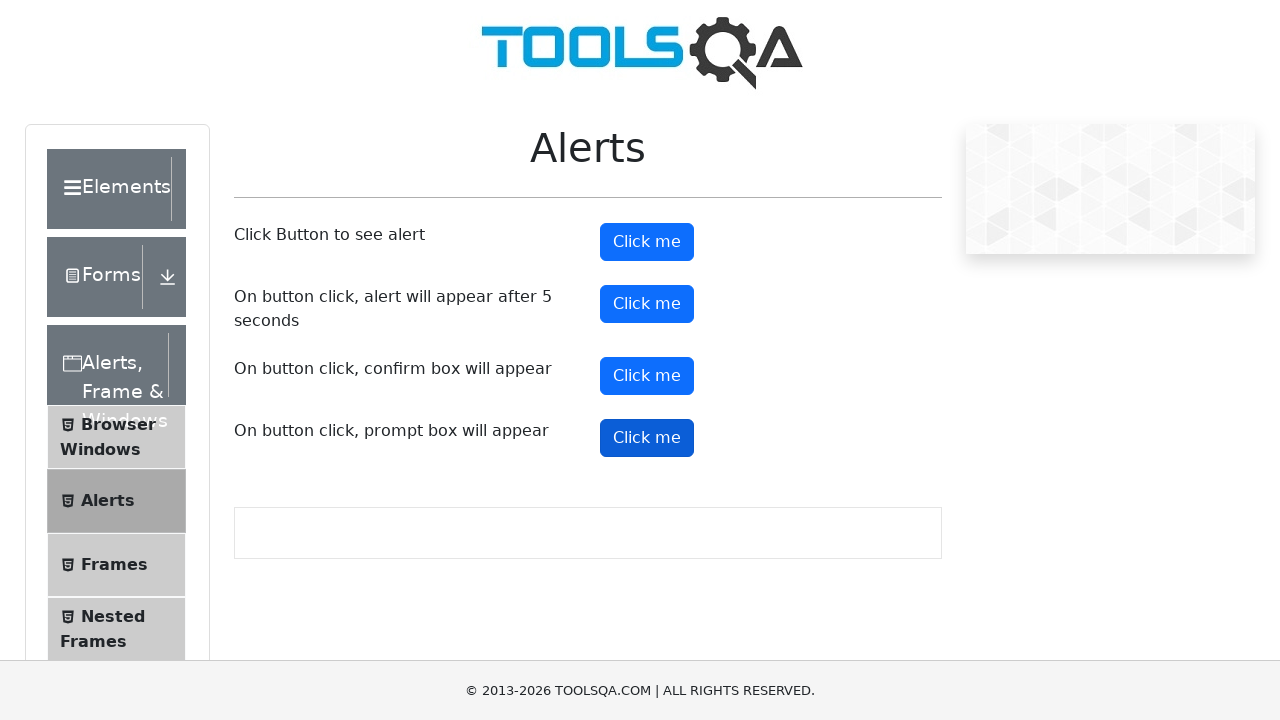

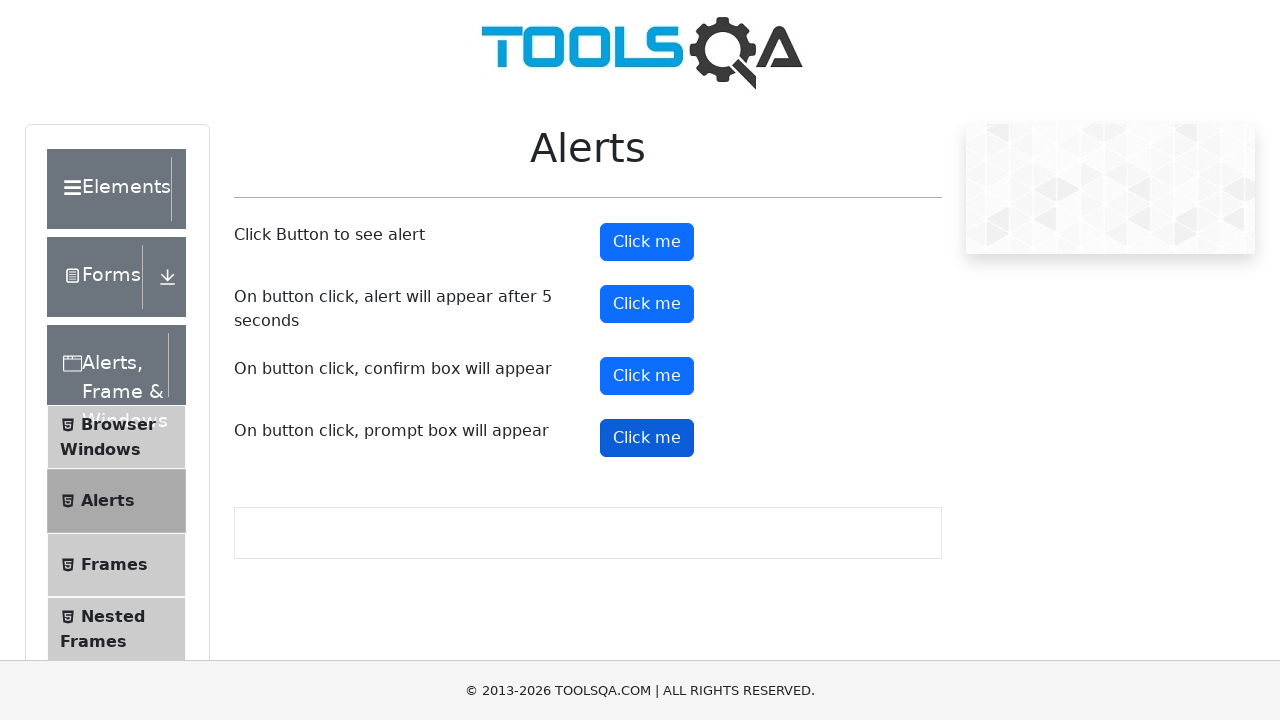